Opens Portnov website and tests responsive design by resizing browser to mobile dimensions and verifying desktop header is hidden

Starting URL: https://portnov.com

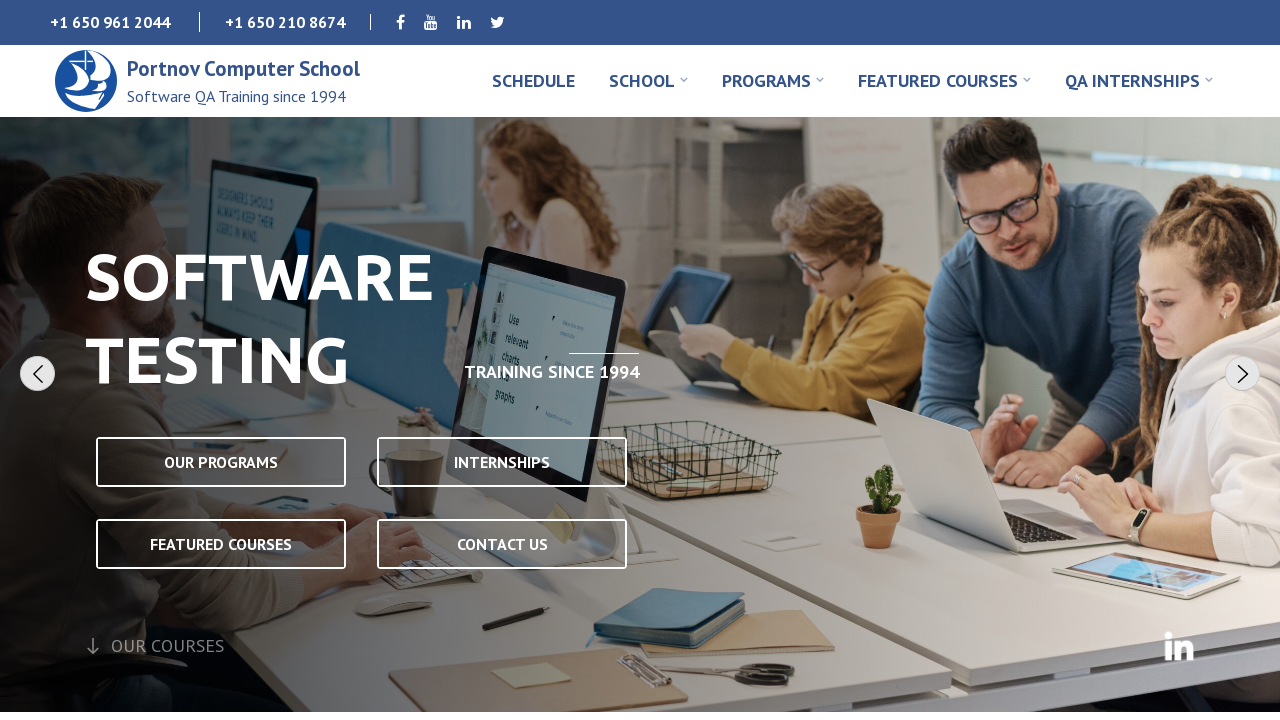

Set viewport to mobile dimensions (998x600)
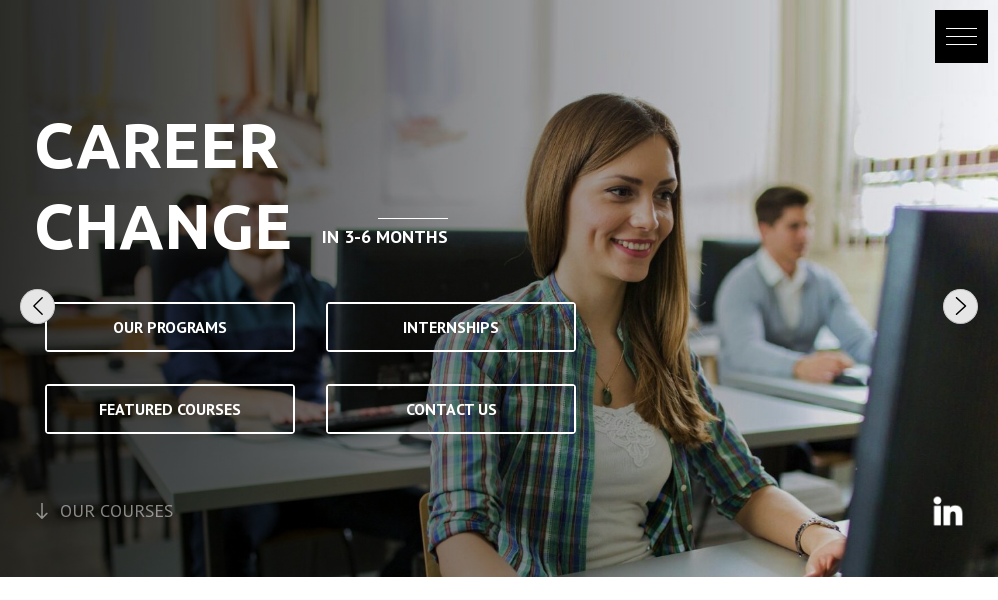

Waited 1 second for viewport resize to take effect
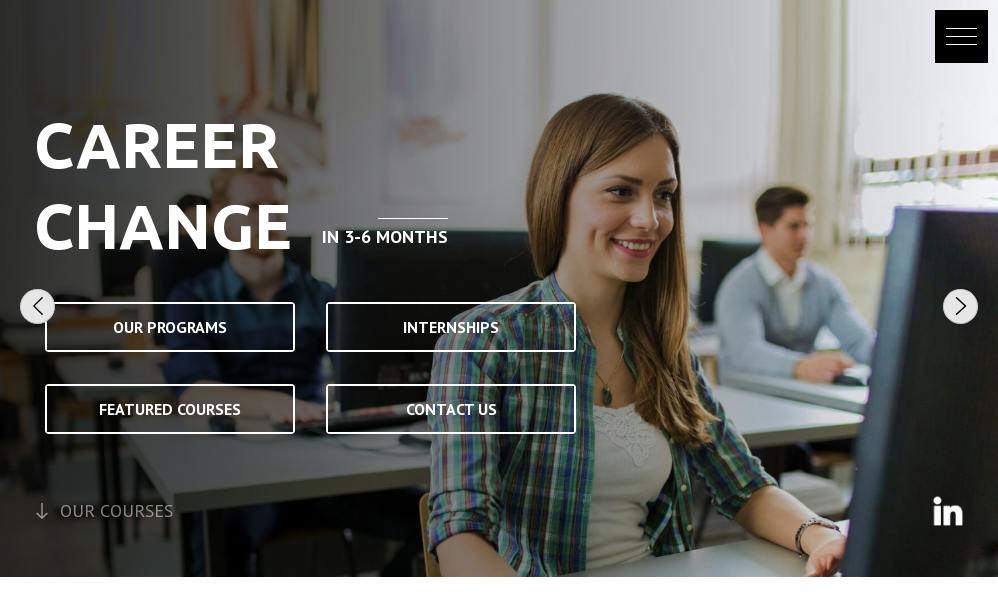

Verified desktop header bar is hidden in mobile view
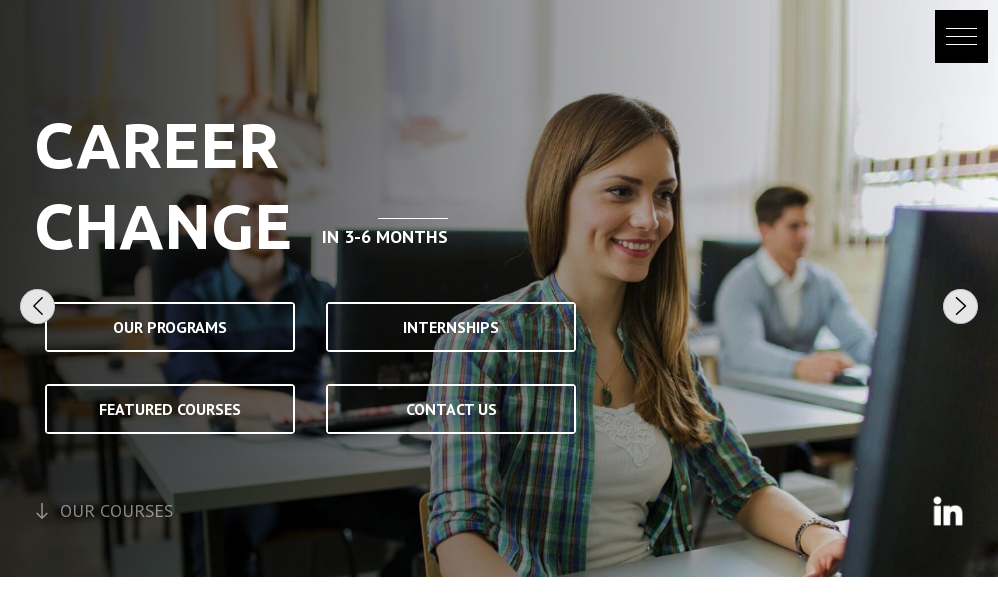

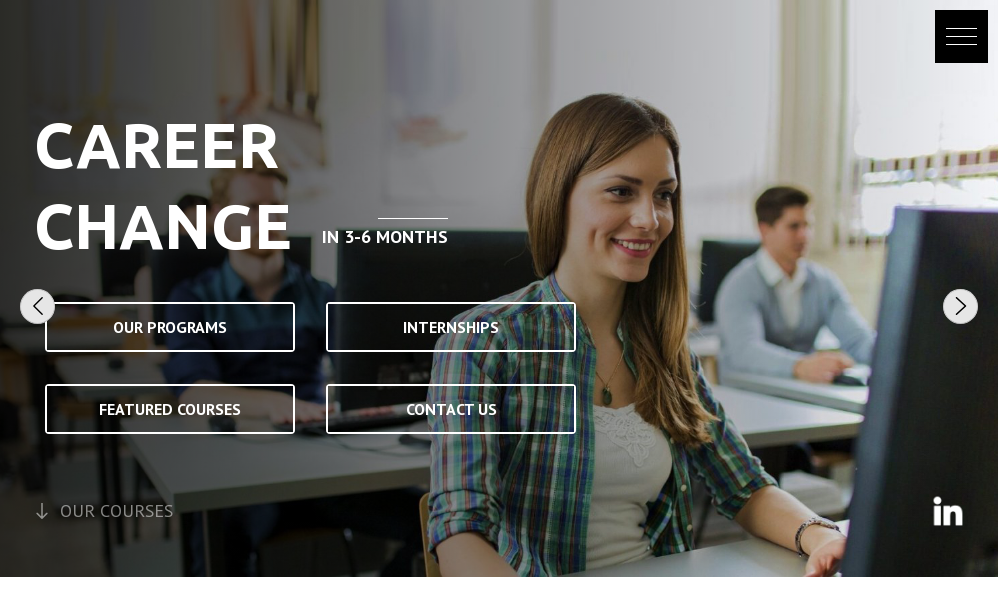